Tests checkbox functionality by verifying initial state, clicking a checkbox, and confirming selection state

Starting URL: https://rahulshettyacademy.com/dropdownsPractise/

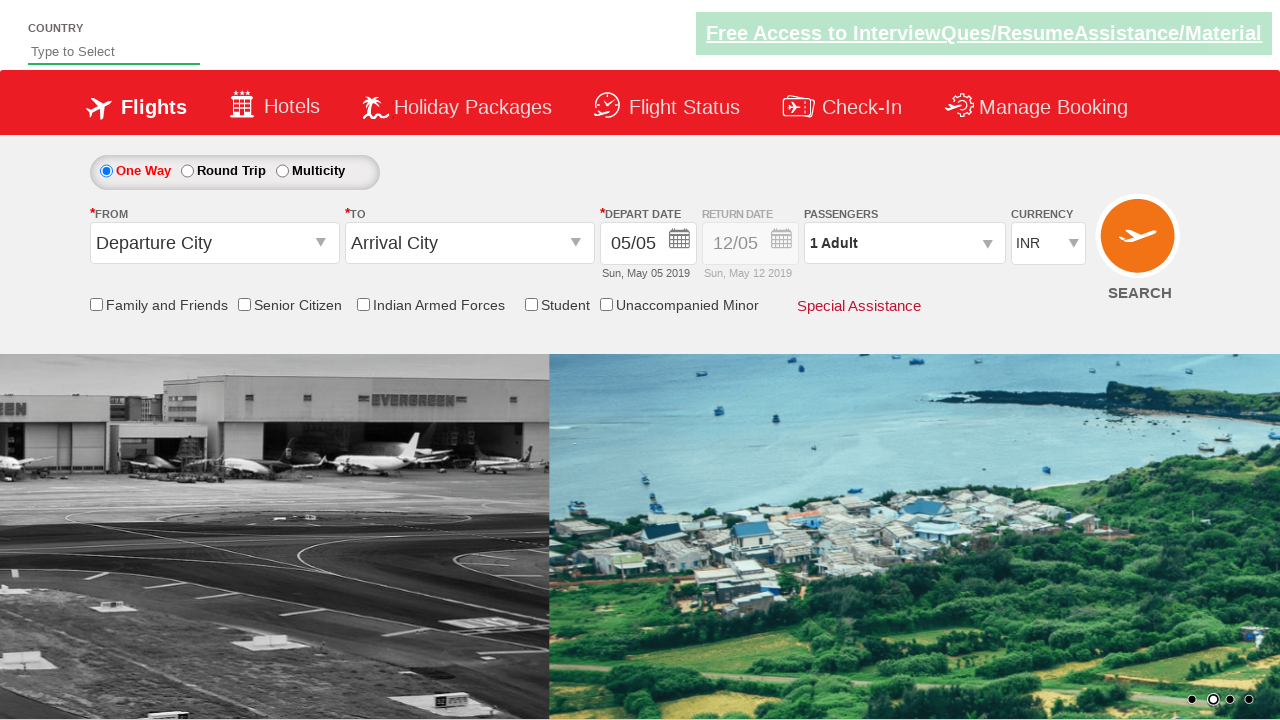

Verified Senior Citizen Discount checkbox is initially not selected
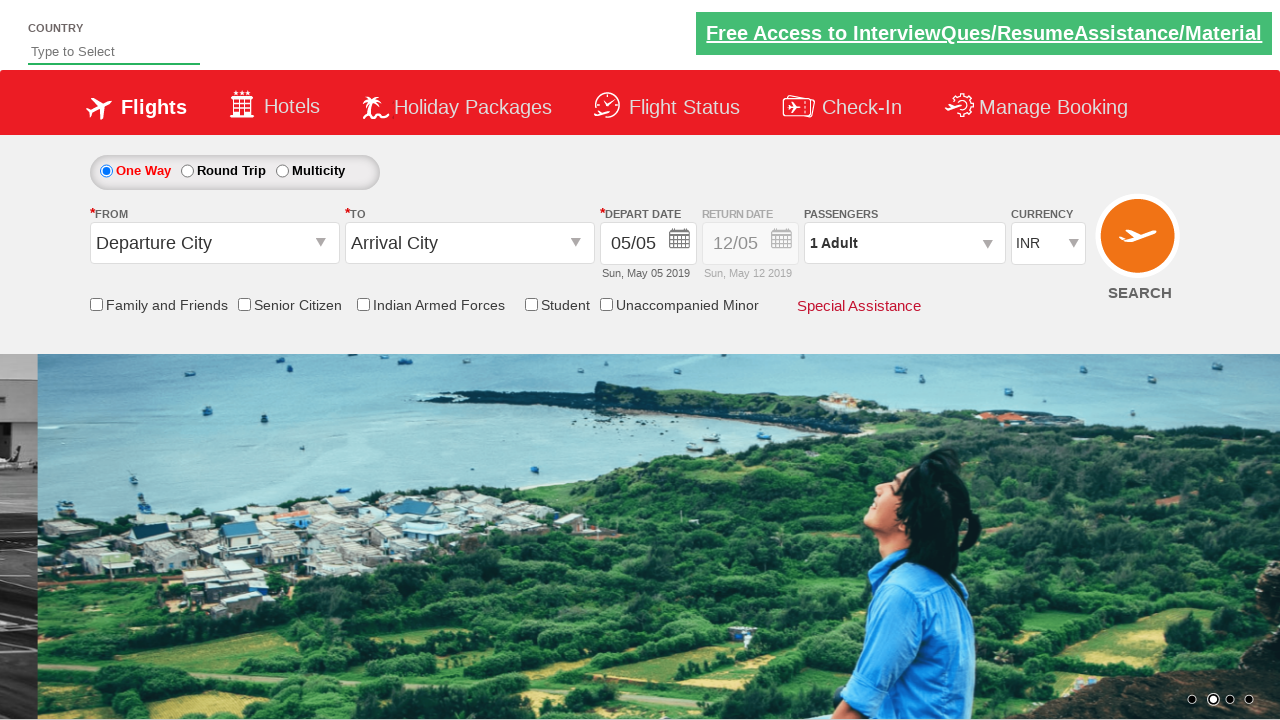

Clicked Senior Citizen Discount checkbox at (244, 304) on input[id*='SeniorCitizenDiscount']
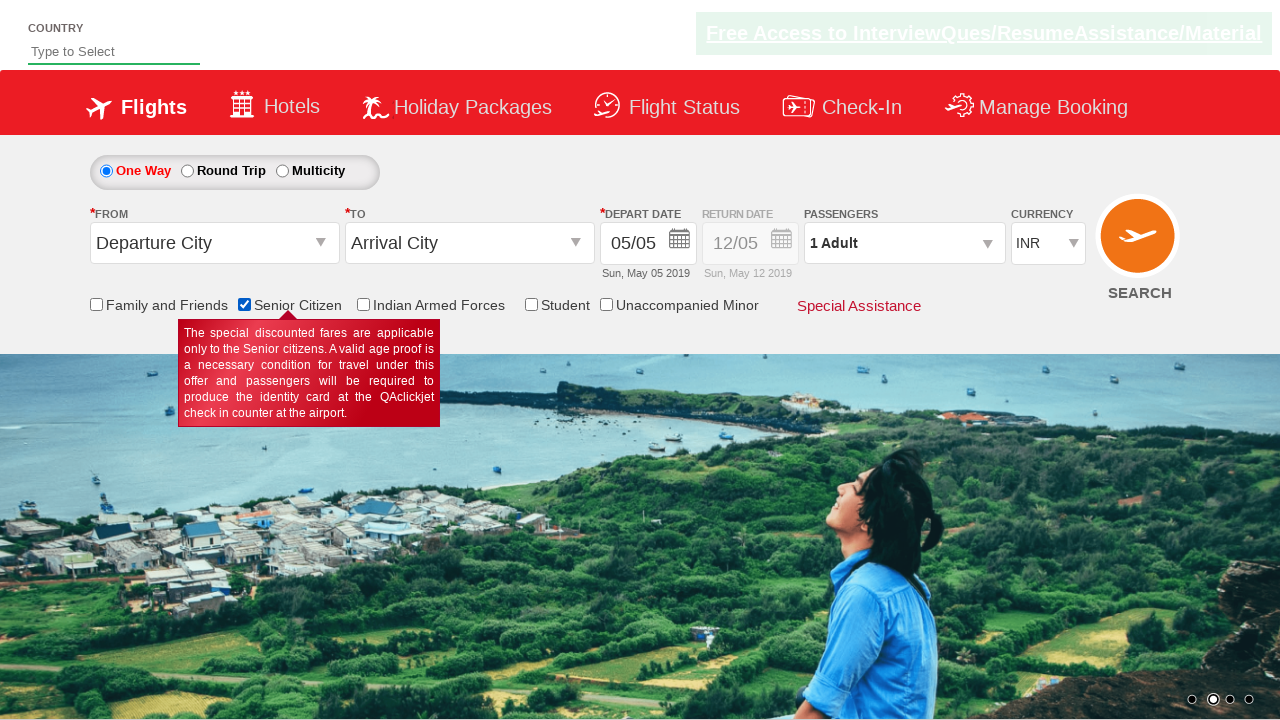

Verified Senior Citizen Discount checkbox is now selected
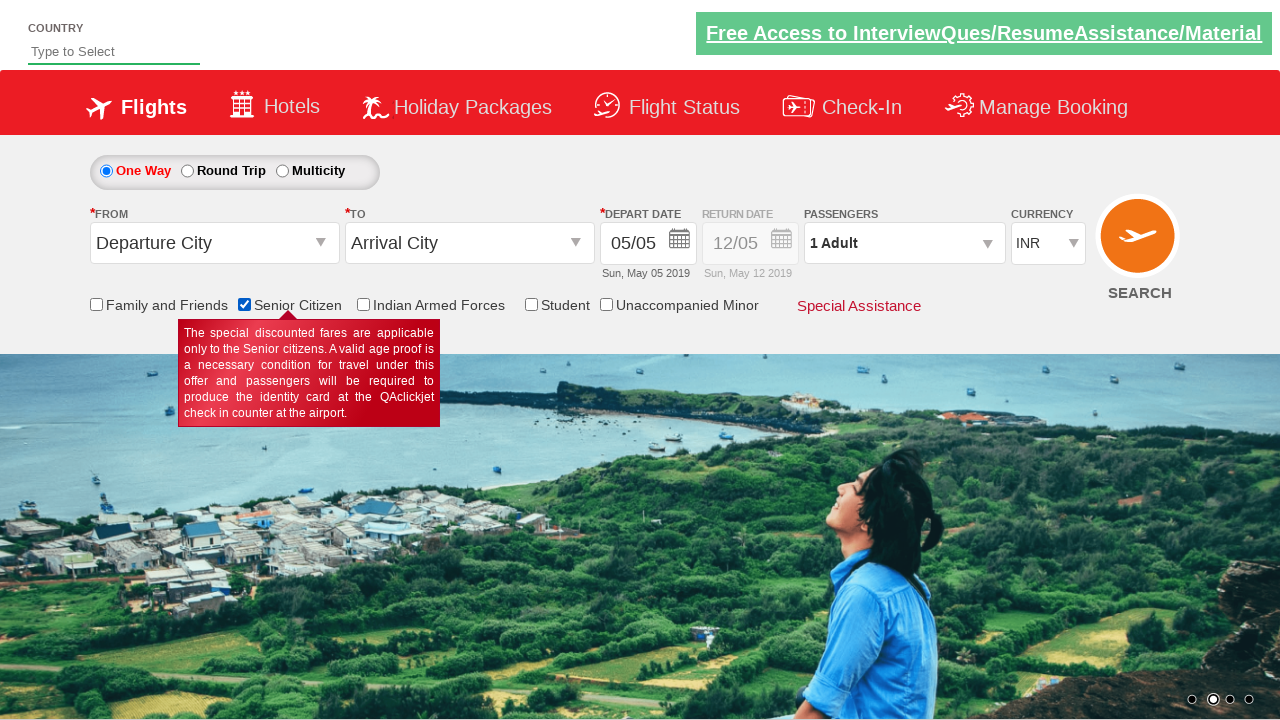

Counted total checkboxes on page: 6
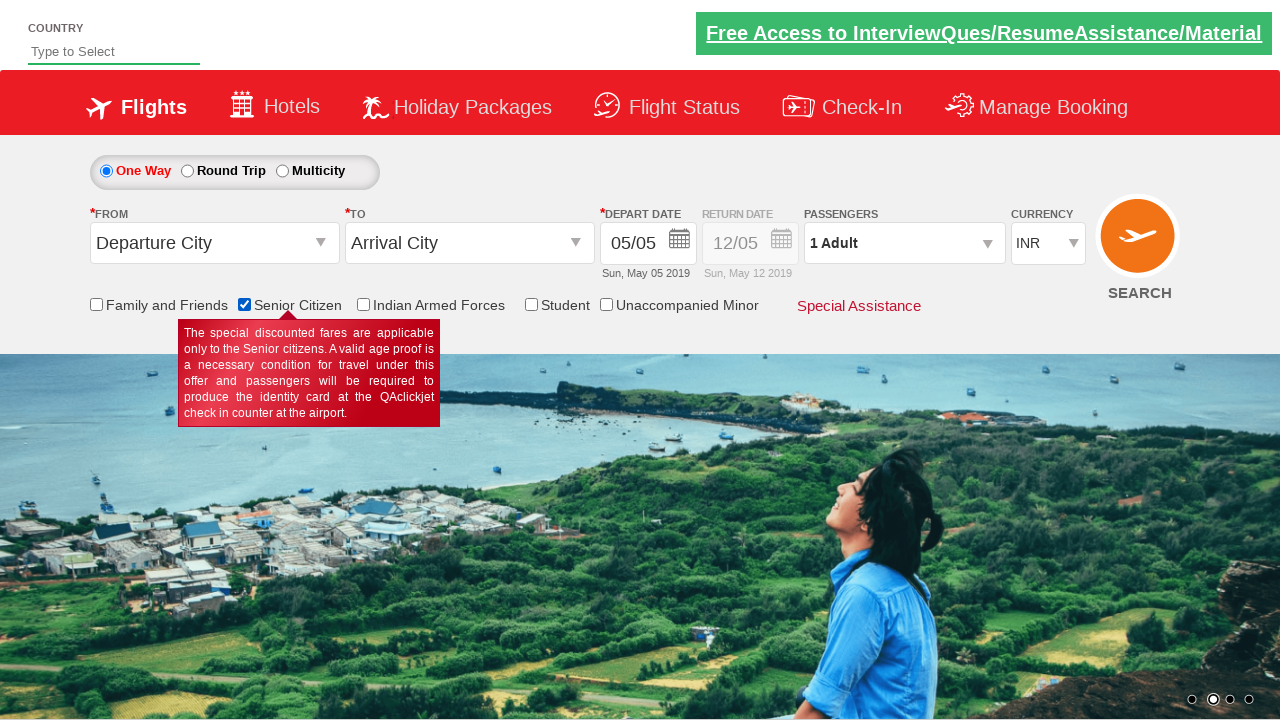

Printed total checkbox count: 6
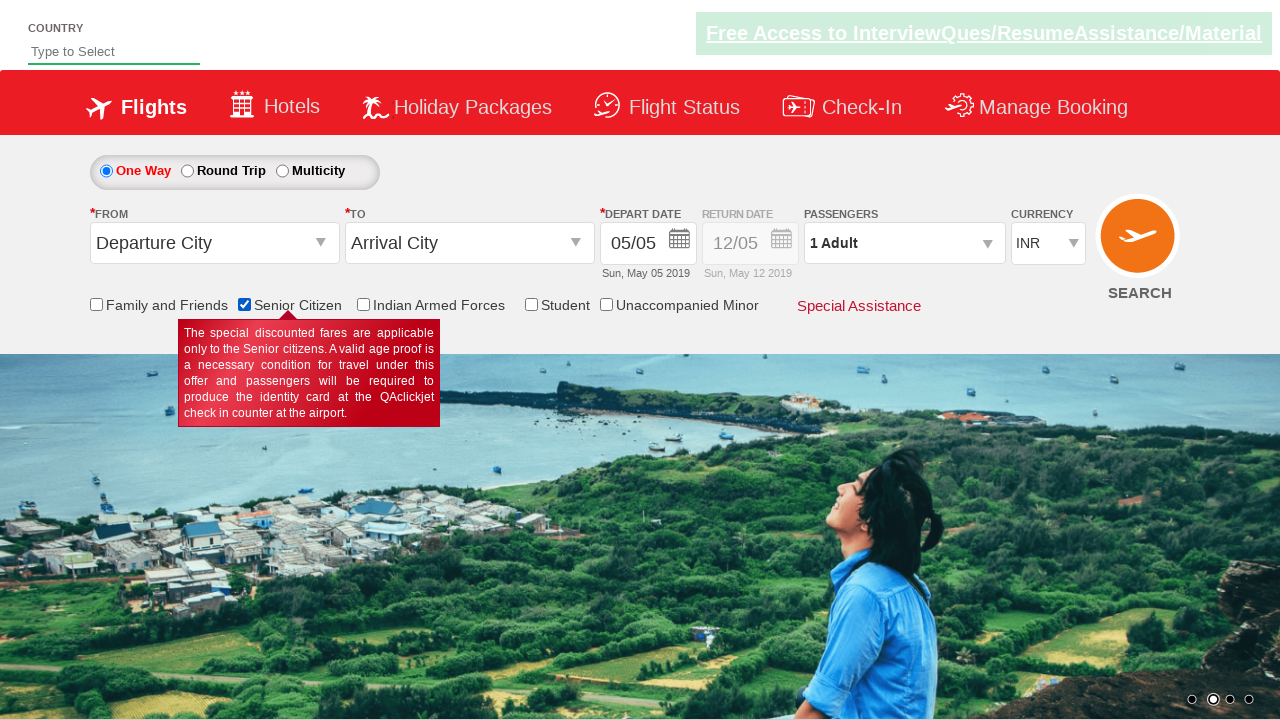

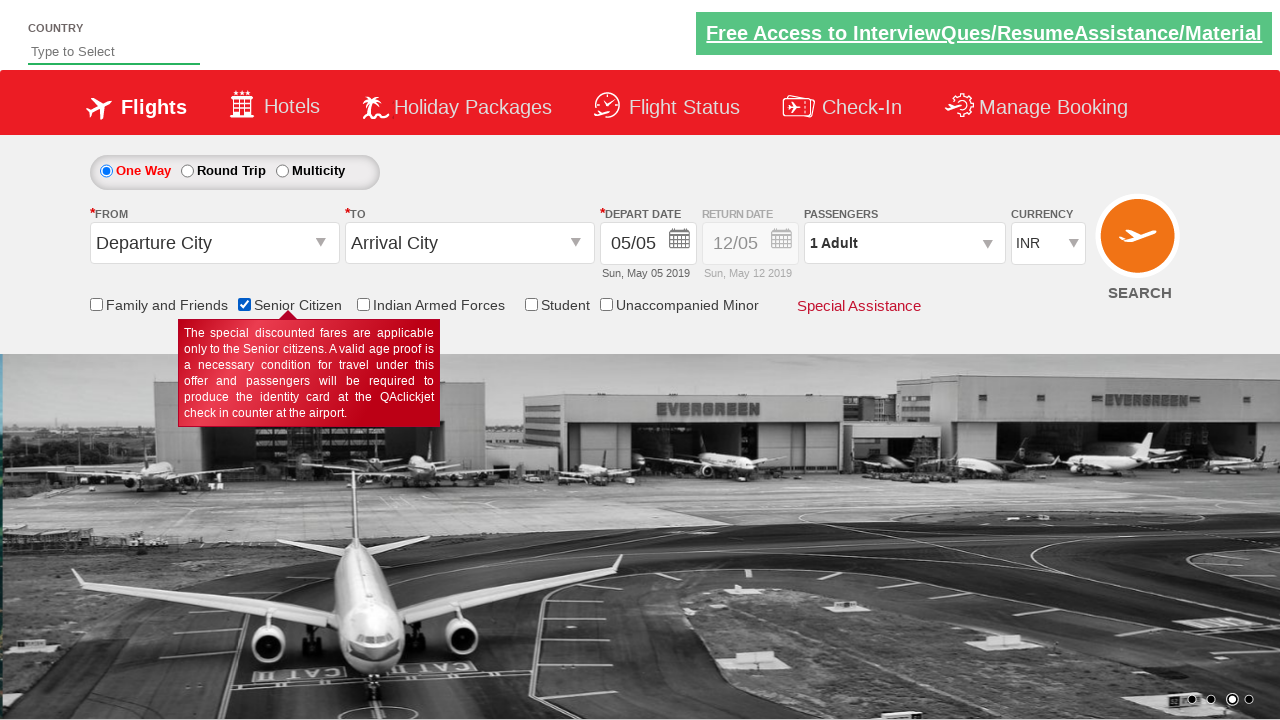